Tests JavaScript alert handling by clicking a button that triggers an alert and then accepting the alert dialog

Starting URL: https://demo.automationtesting.in/Alerts.html

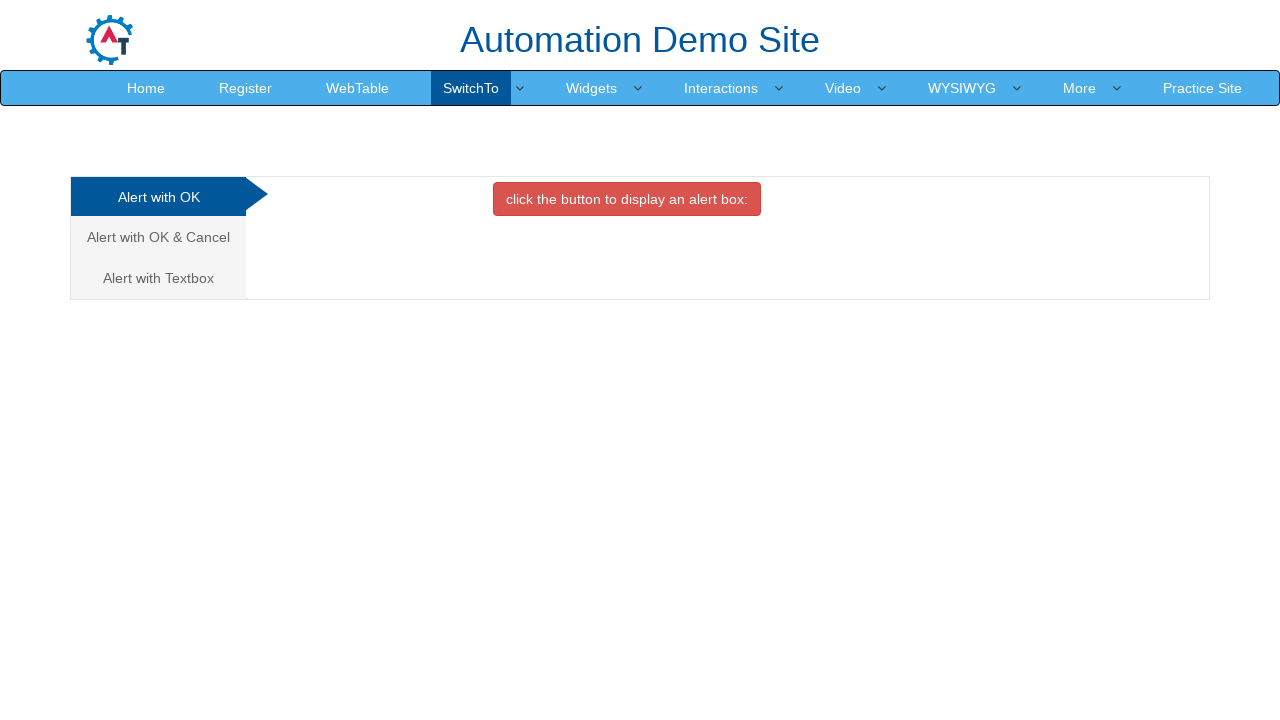

Set up dialog handler to accept alerts
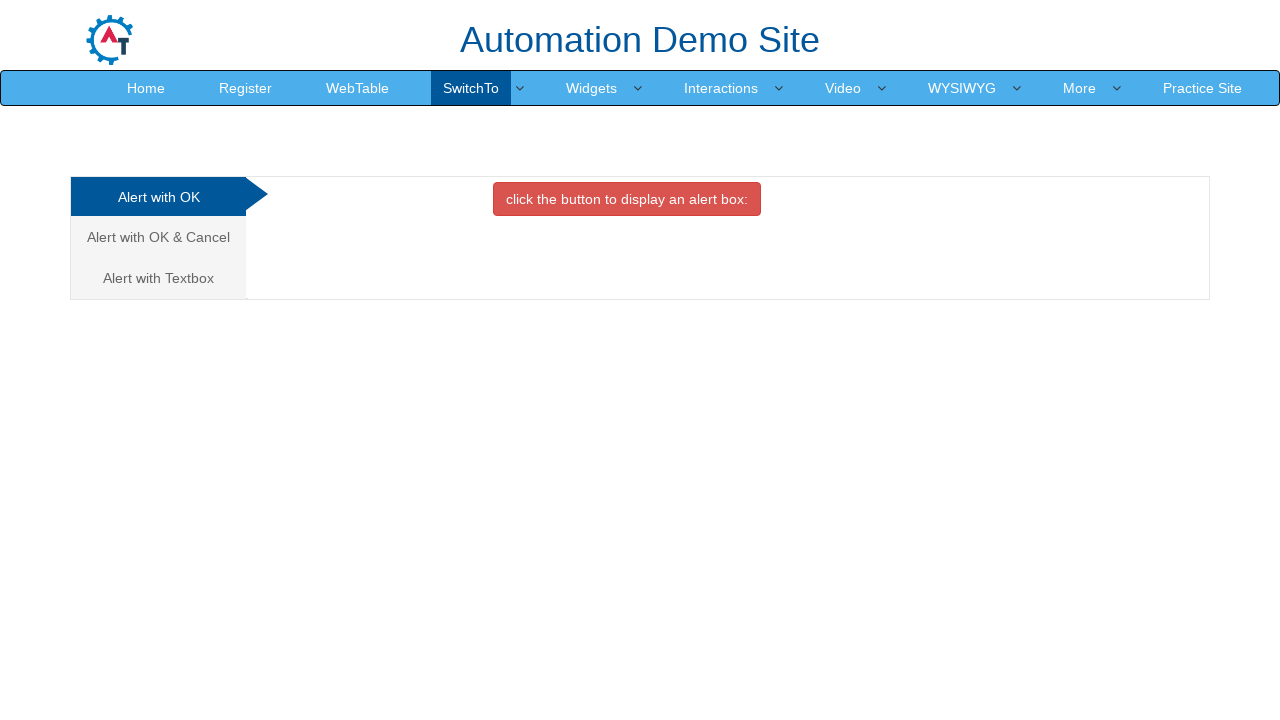

Clicked button to trigger alert dialog at (627, 199) on button[onclick='alertbox()']
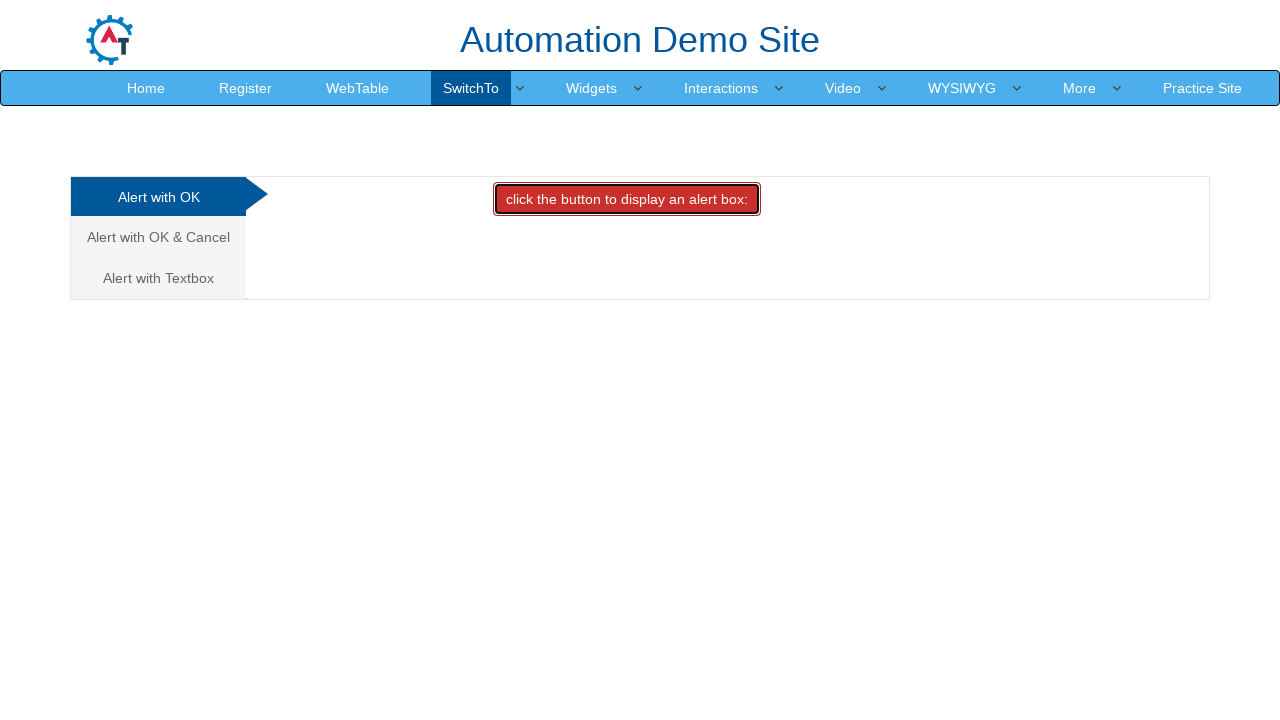

Waited for alert dialog to be handled
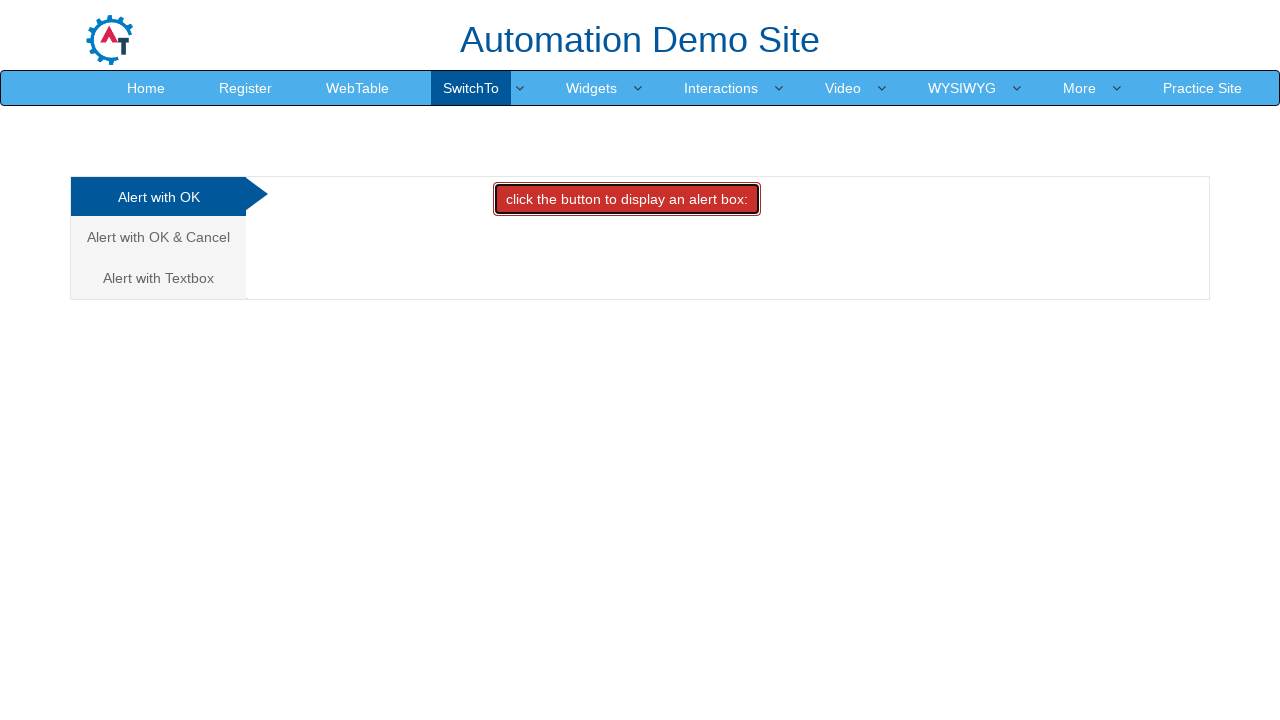

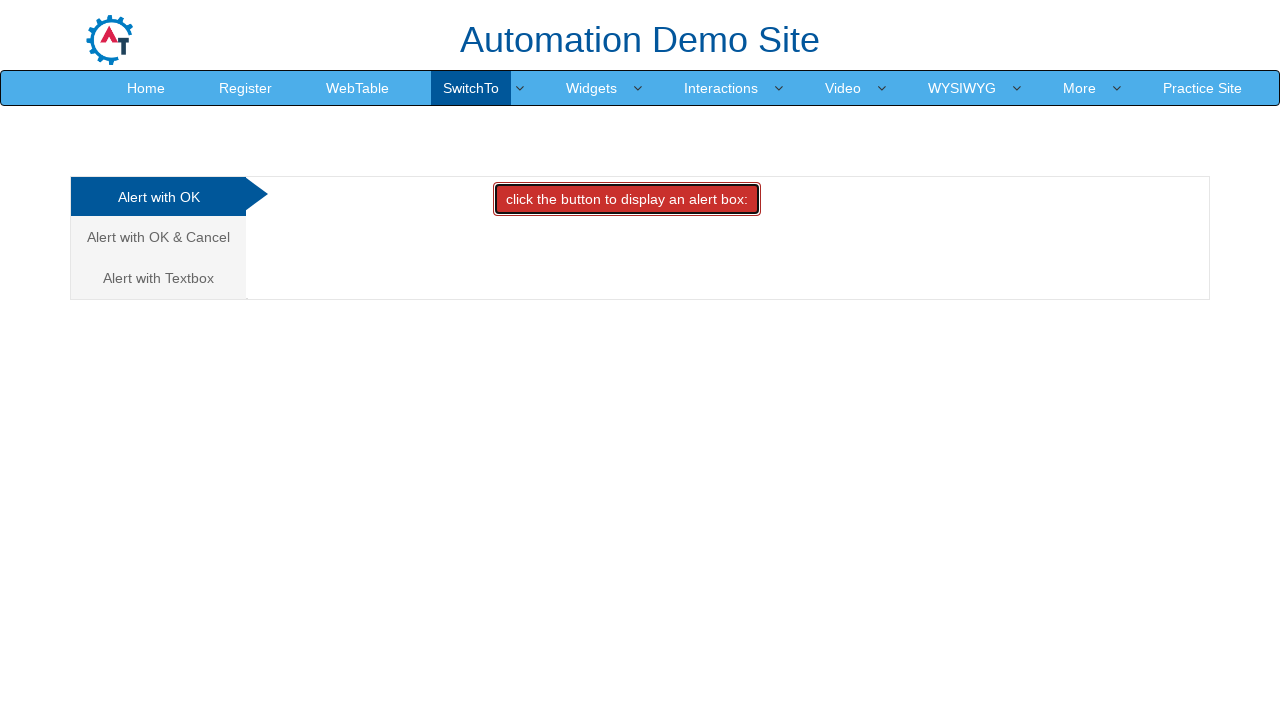